Tests nested frame handling by navigating to a parent frame, accessing its child frames, and checking a checkbox element within the nested frame.

Starting URL: https://ui.vision/demo/webtest/frames/

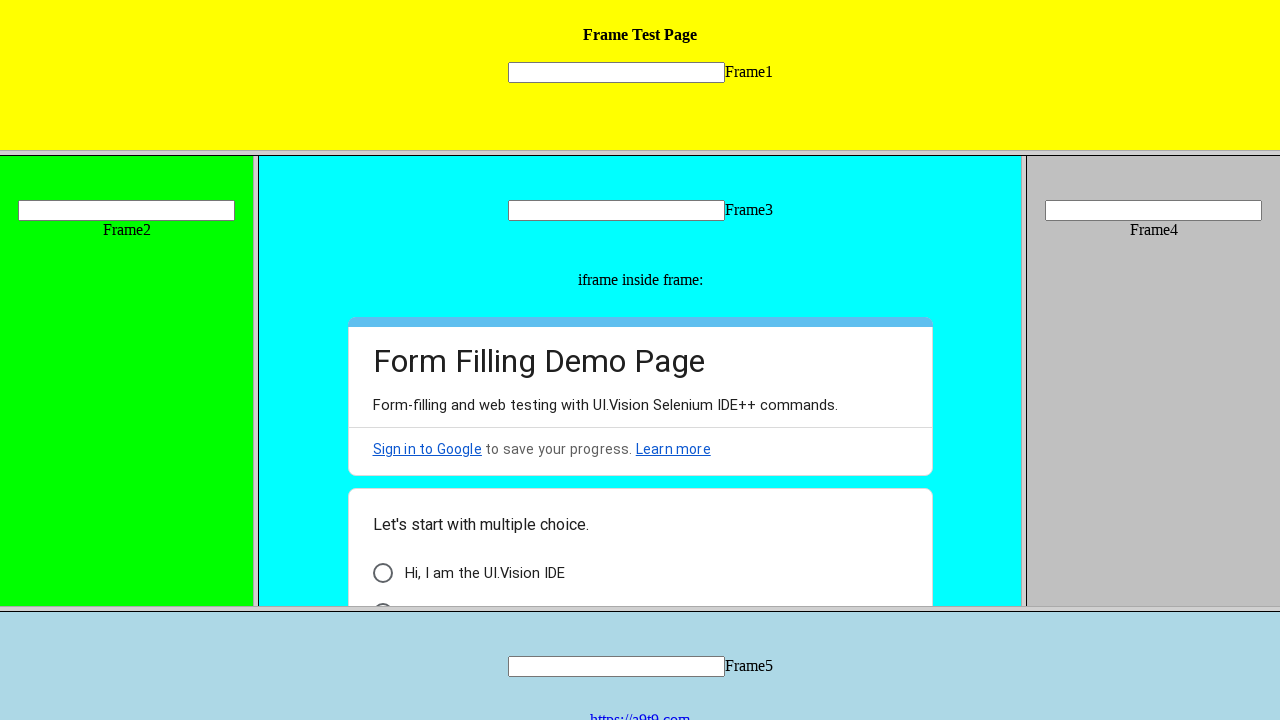

Retrieved parent frame with URL 'https://ui.vision/demo/webtest/frames/frame_3.html'
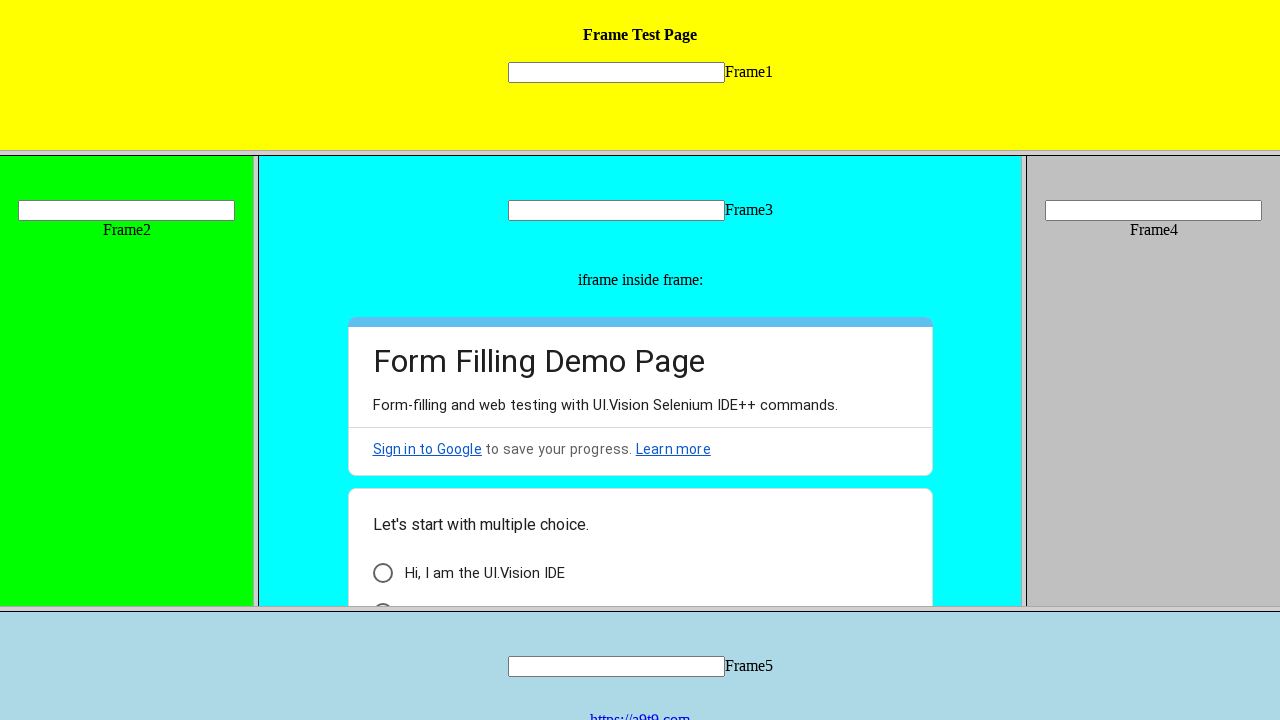

Accessed child frames from parent frame
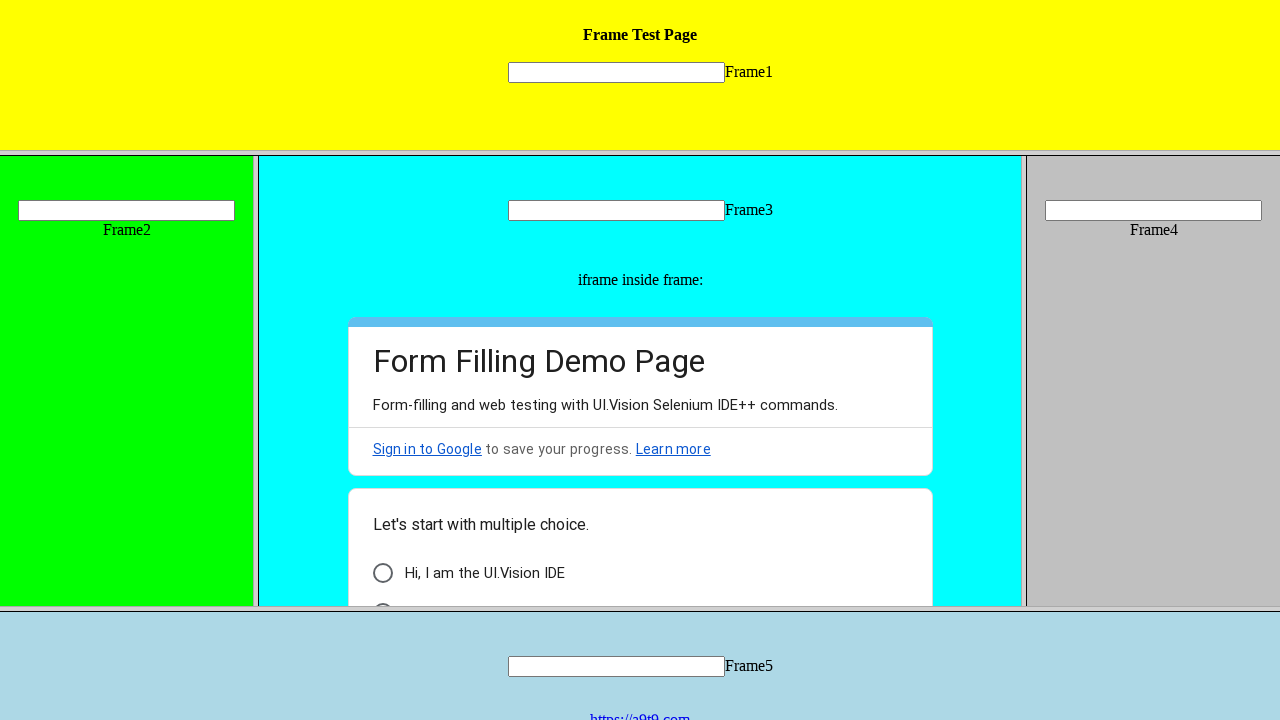

Checked checkbox element in the first nested frame at (382, 573) on (//div[@class="vd3tt"])[1]
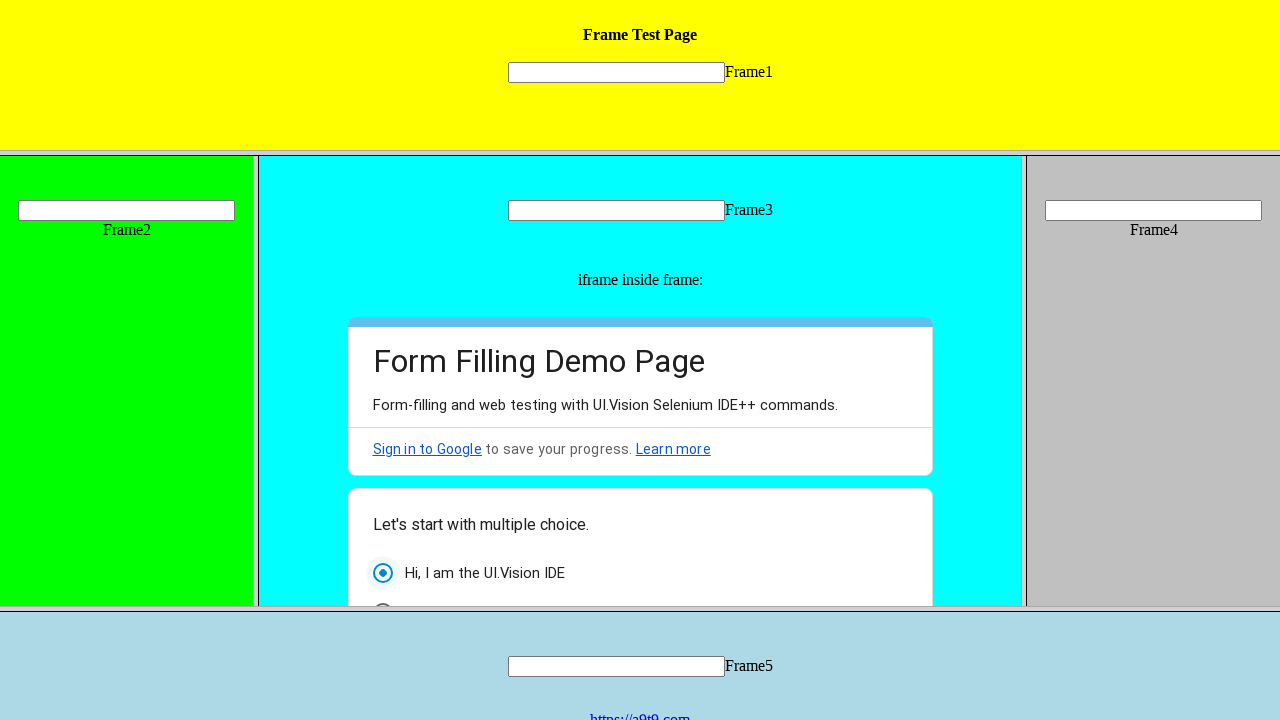

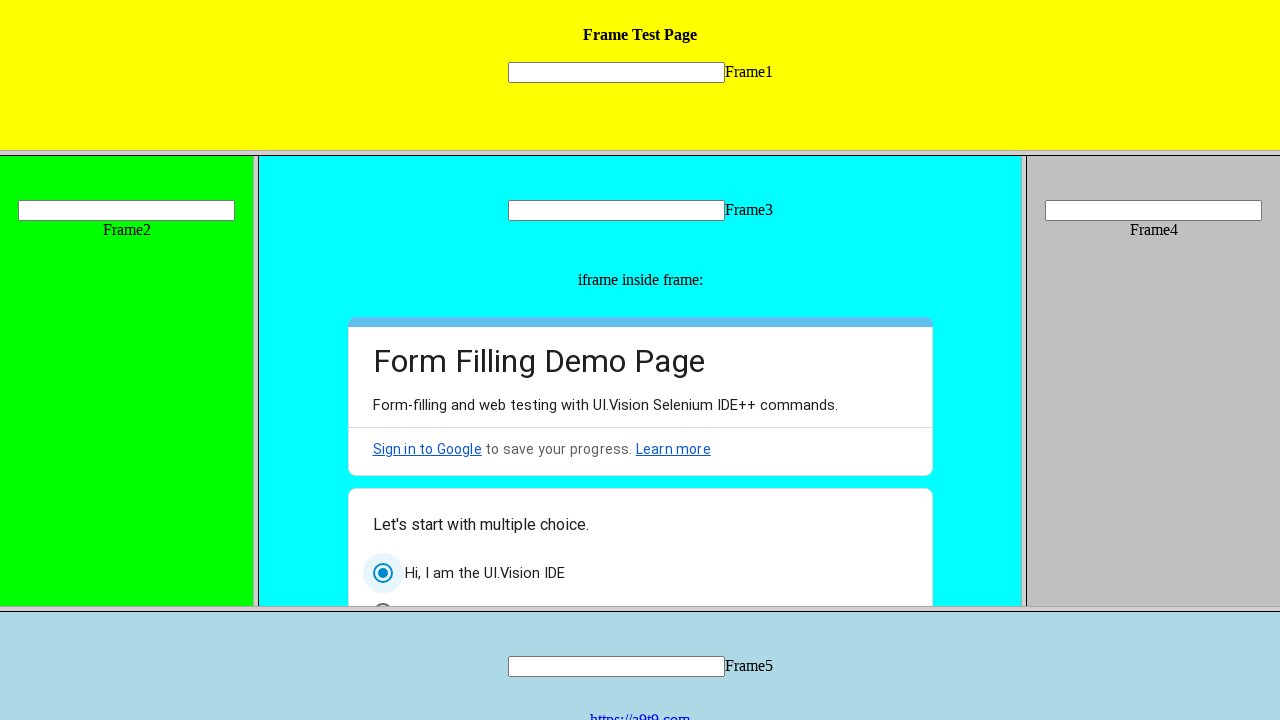